Tests the name field validation on Google Account signup by entering first and last names and proceeding to the next step.

Starting URL: https://accounts.google.com/signup

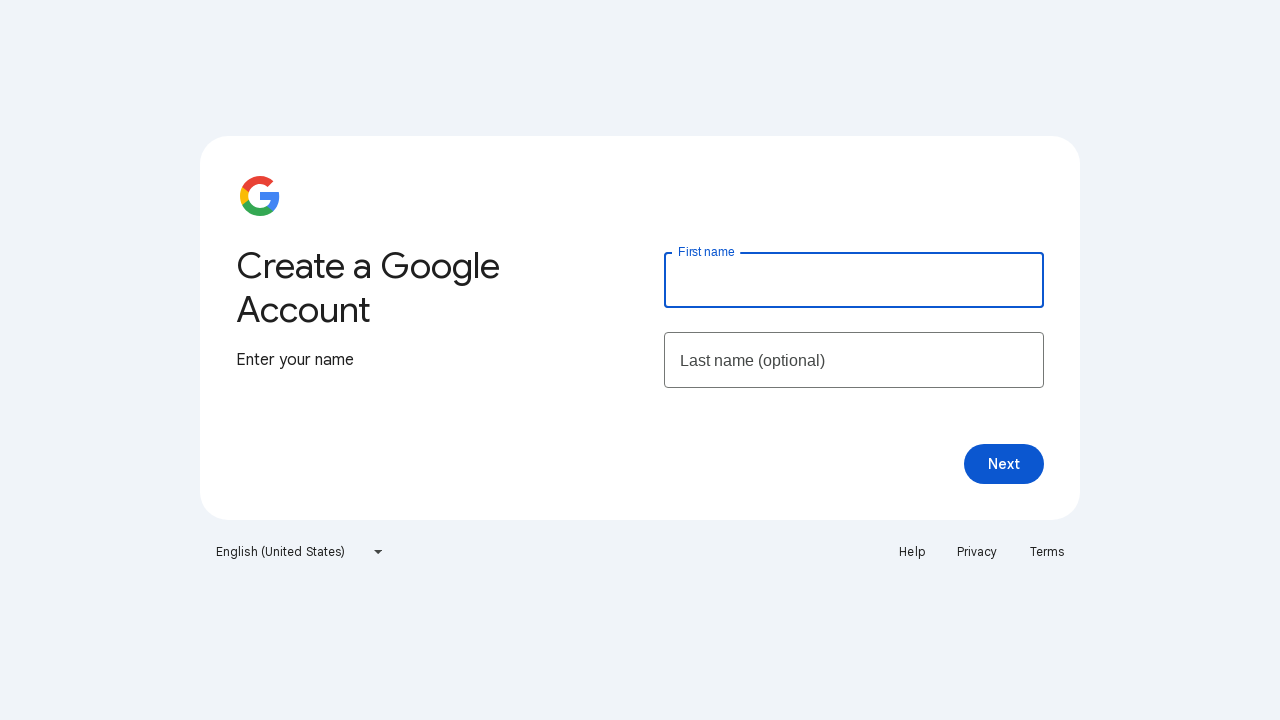

First name field appeared on Google Account signup page
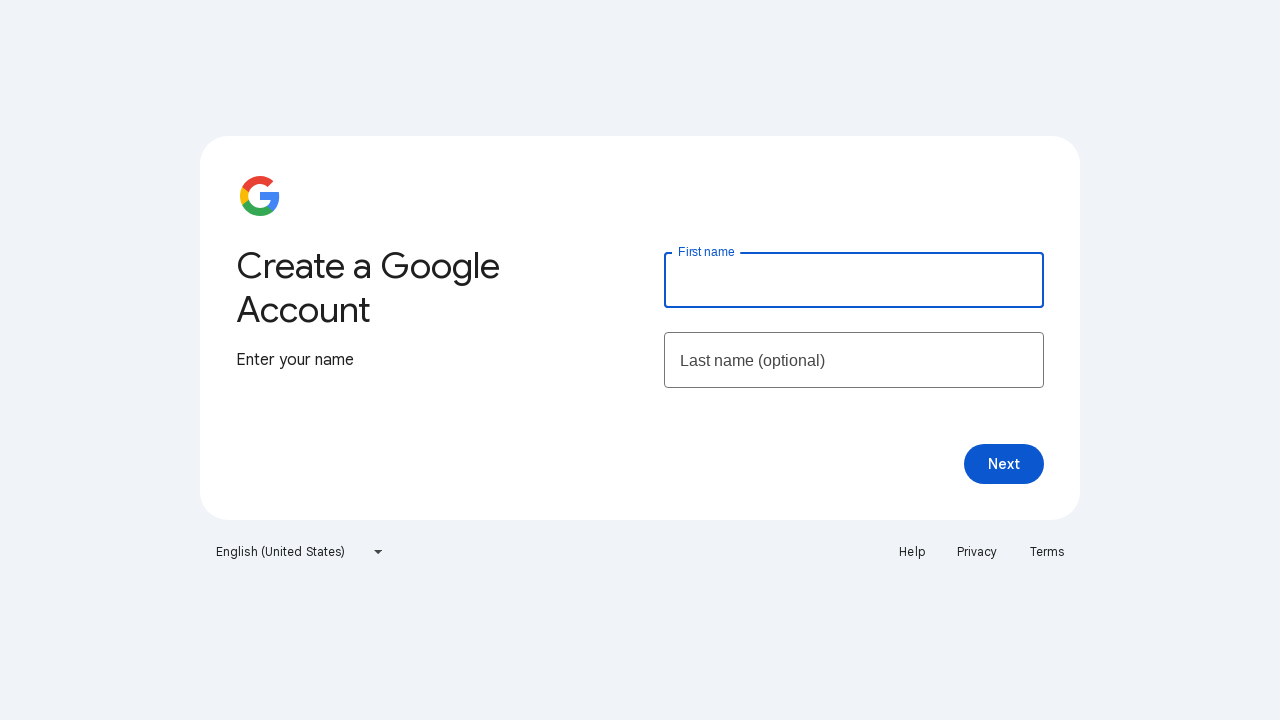

Filled first name field with 'newFirstName' on #firstName
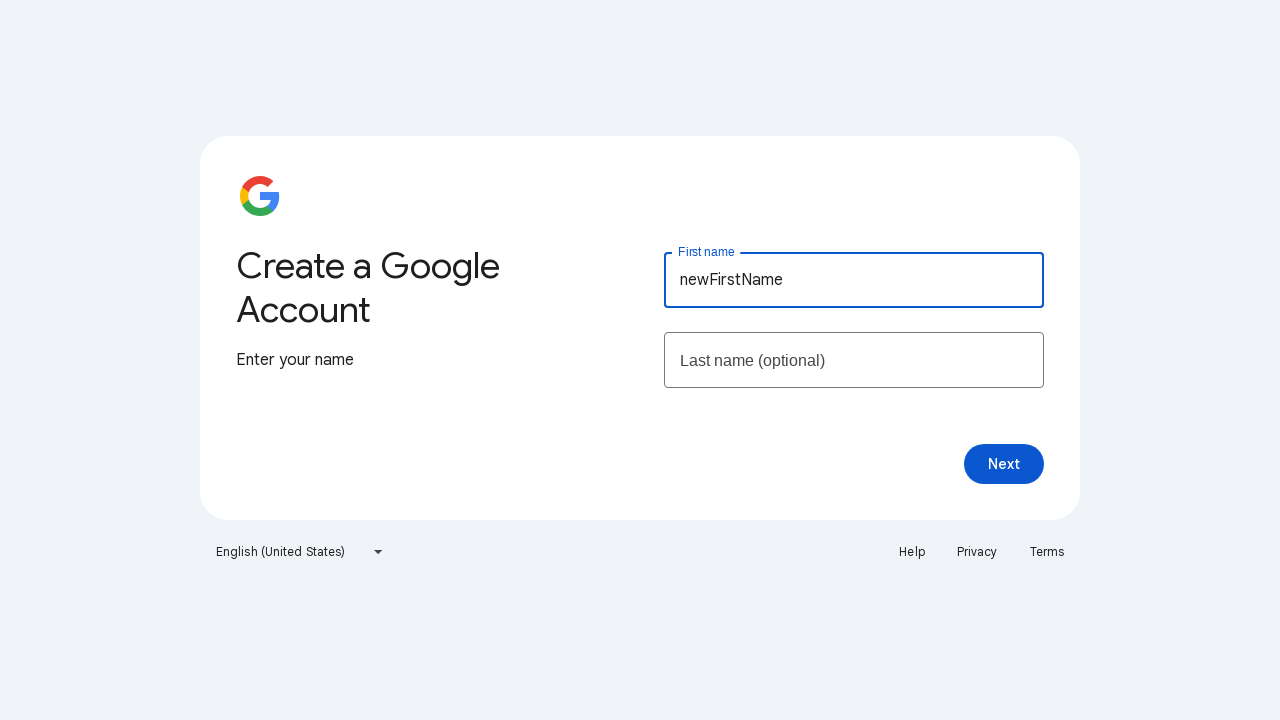

Filled last name field with 'newLastName' on #lastName
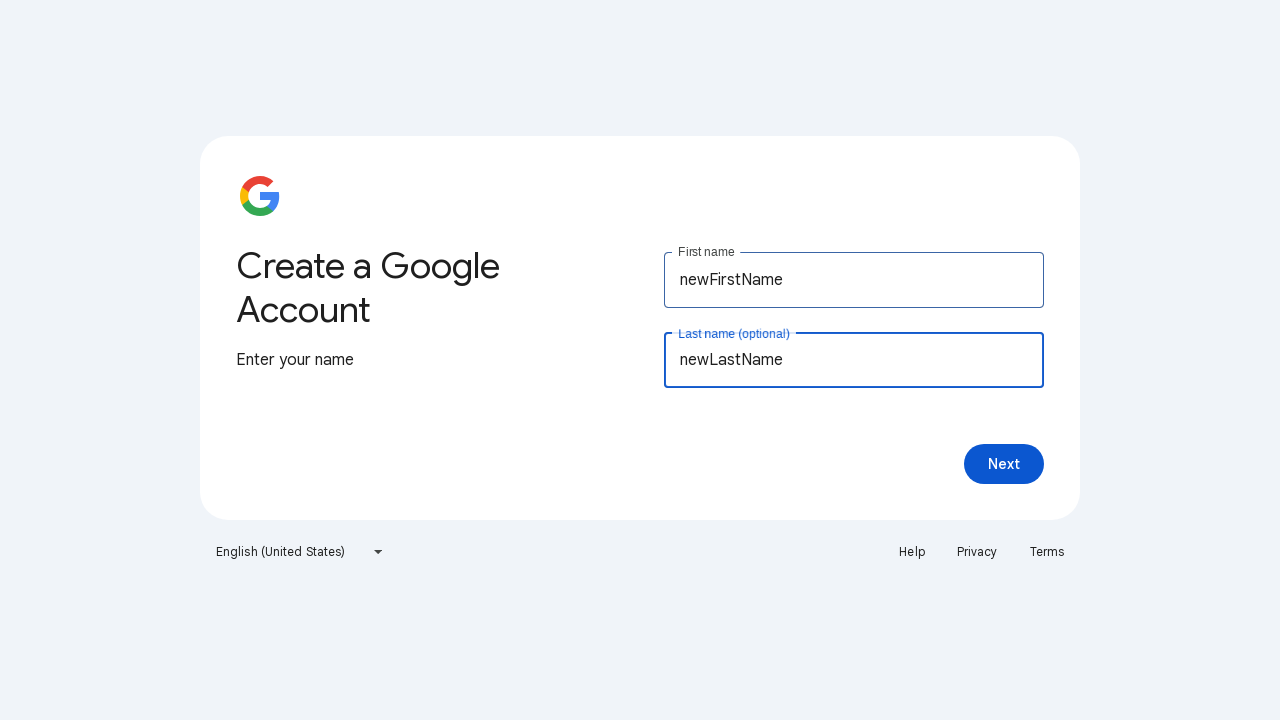

Clicked Next button to proceed to birthday and gender page at (1004, 464) on xpath=//button/span[contains(text(),'Next')]
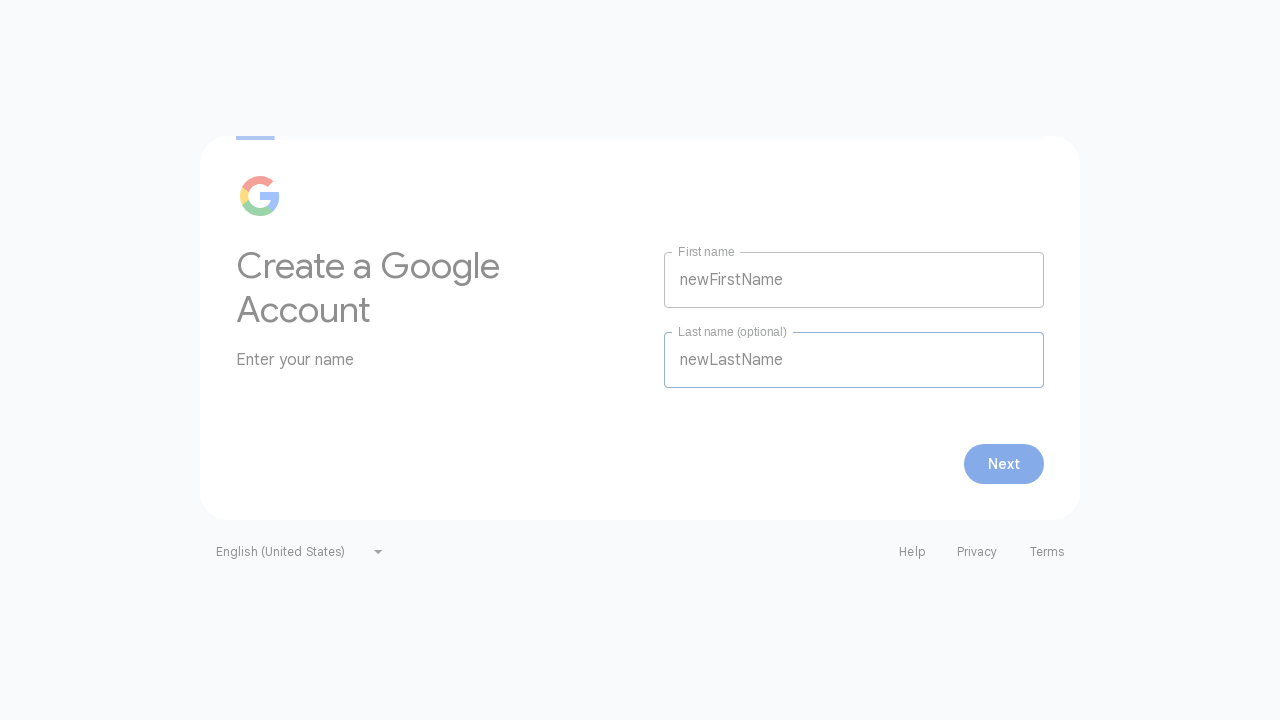

Successfully navigated to birthday and gender page
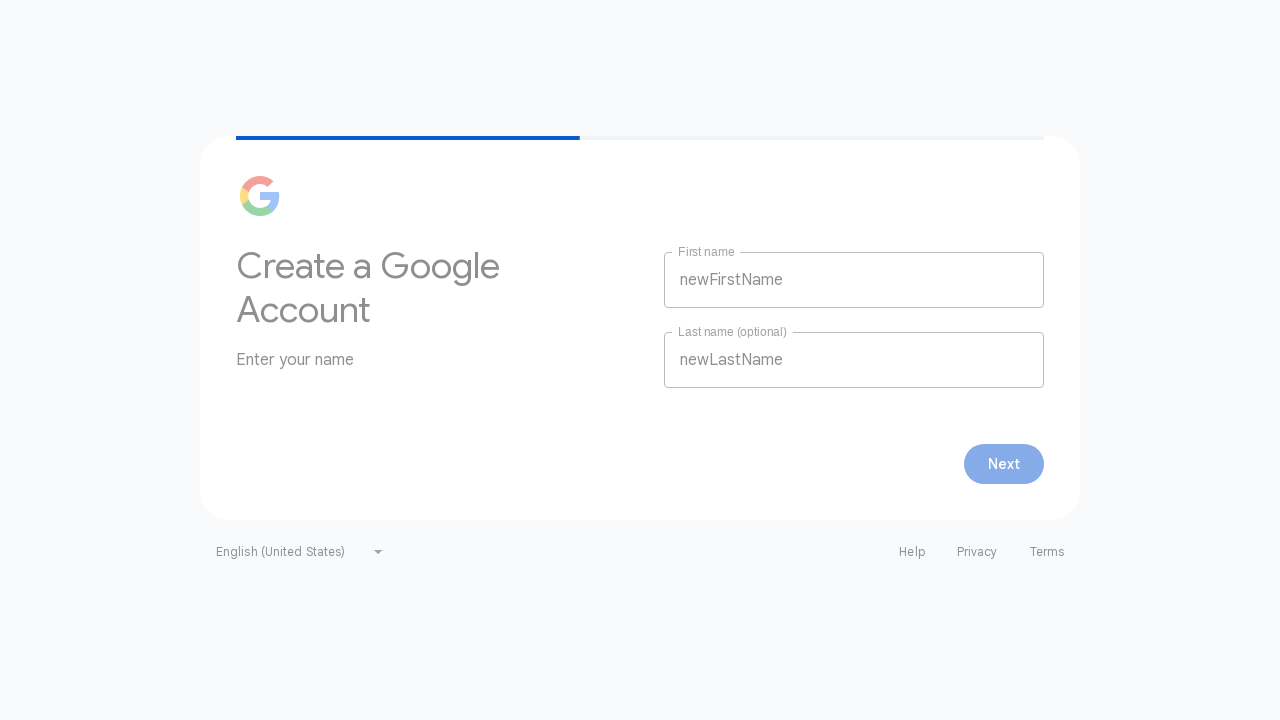

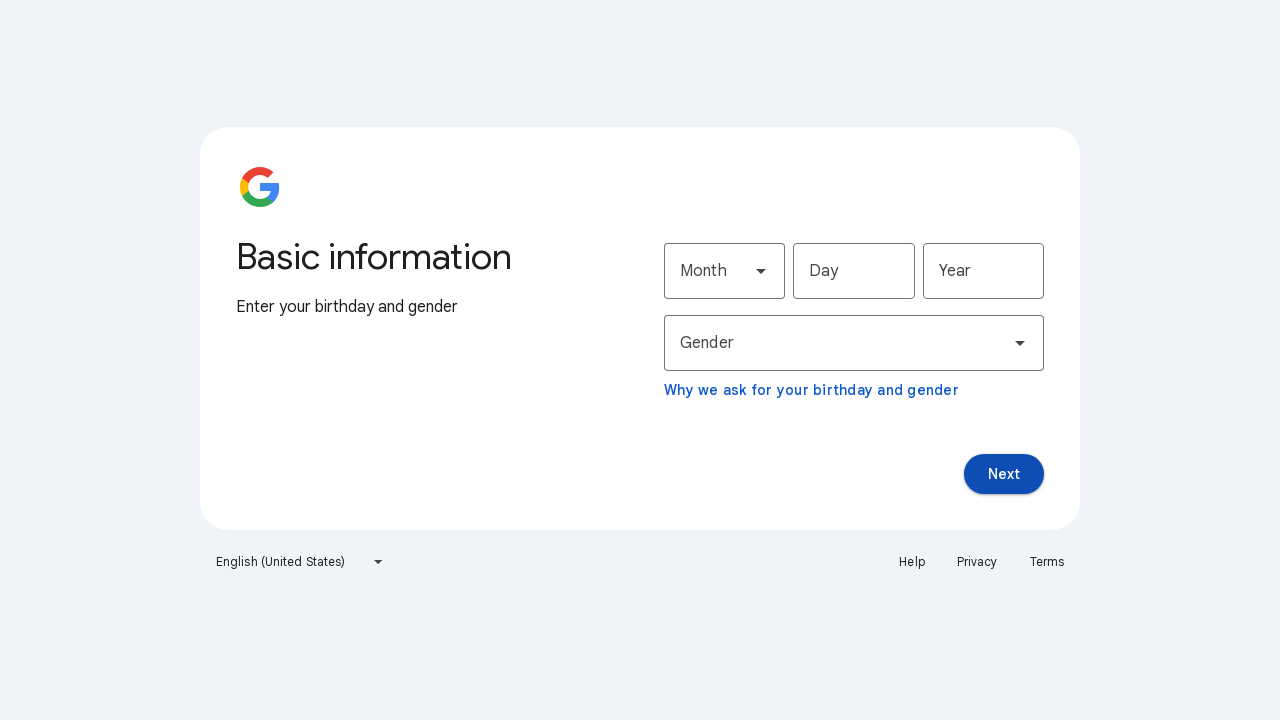